Tests various UI interactions on a sample Selenium testing site including clicking a button, entering text, scrolling to elements, selecting from a dropdown, and handling an alert dialog.

Starting URL: https://artoftesting.com/samplesiteforselenium

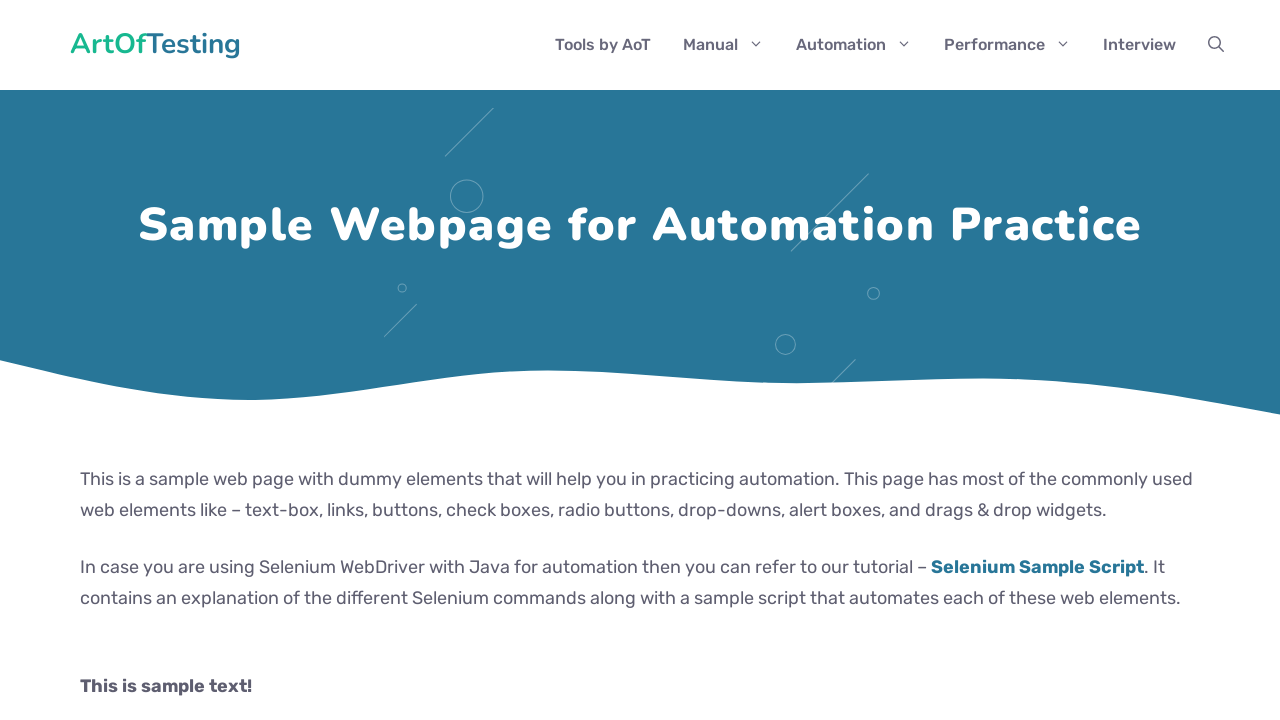

Waited for submit button to be visible
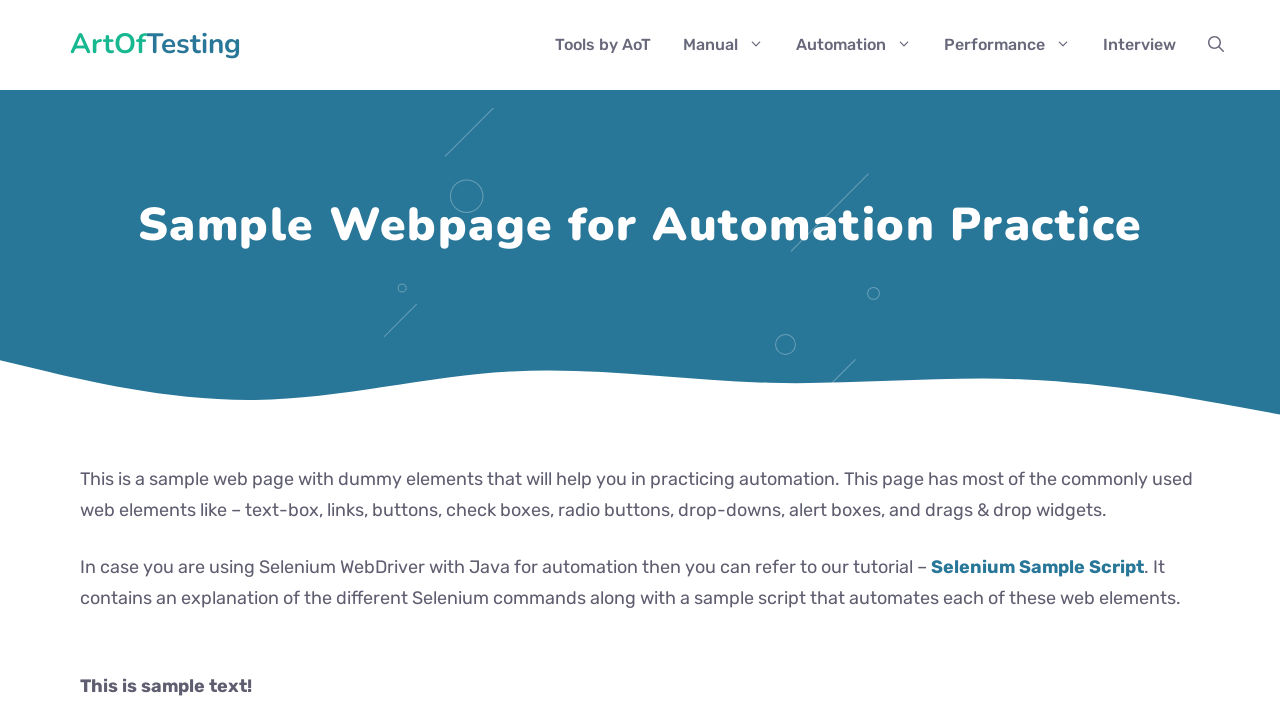

Clicked the submit button at (202, 360) on xpath=//button[@id='idOfButton']
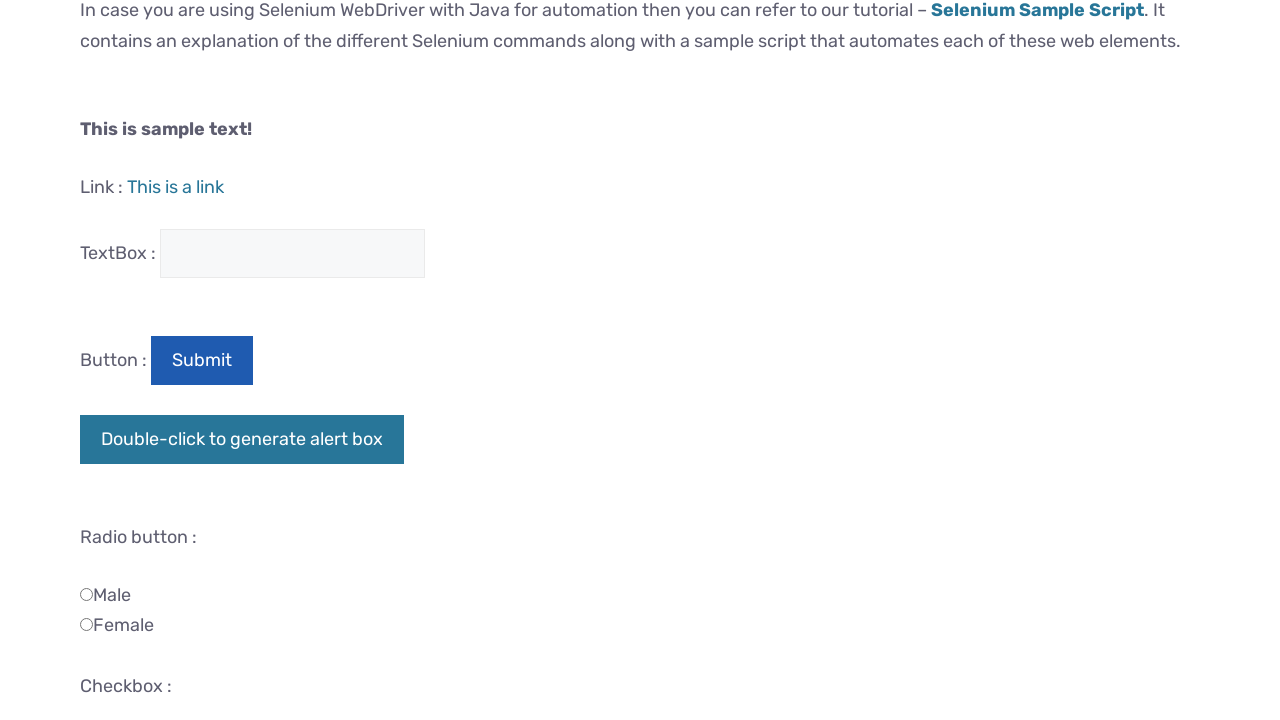

Waited for text input field to be visible
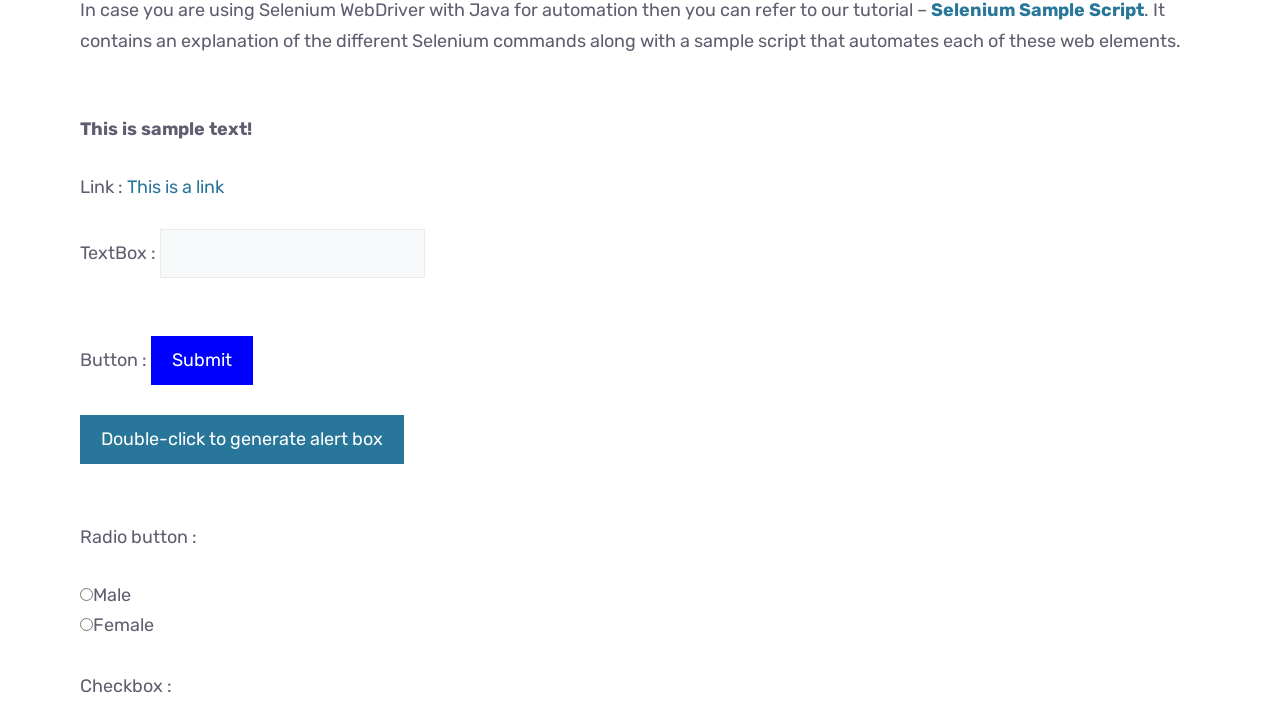

Entered 'Automation' in the text input field on //input[@type='text']
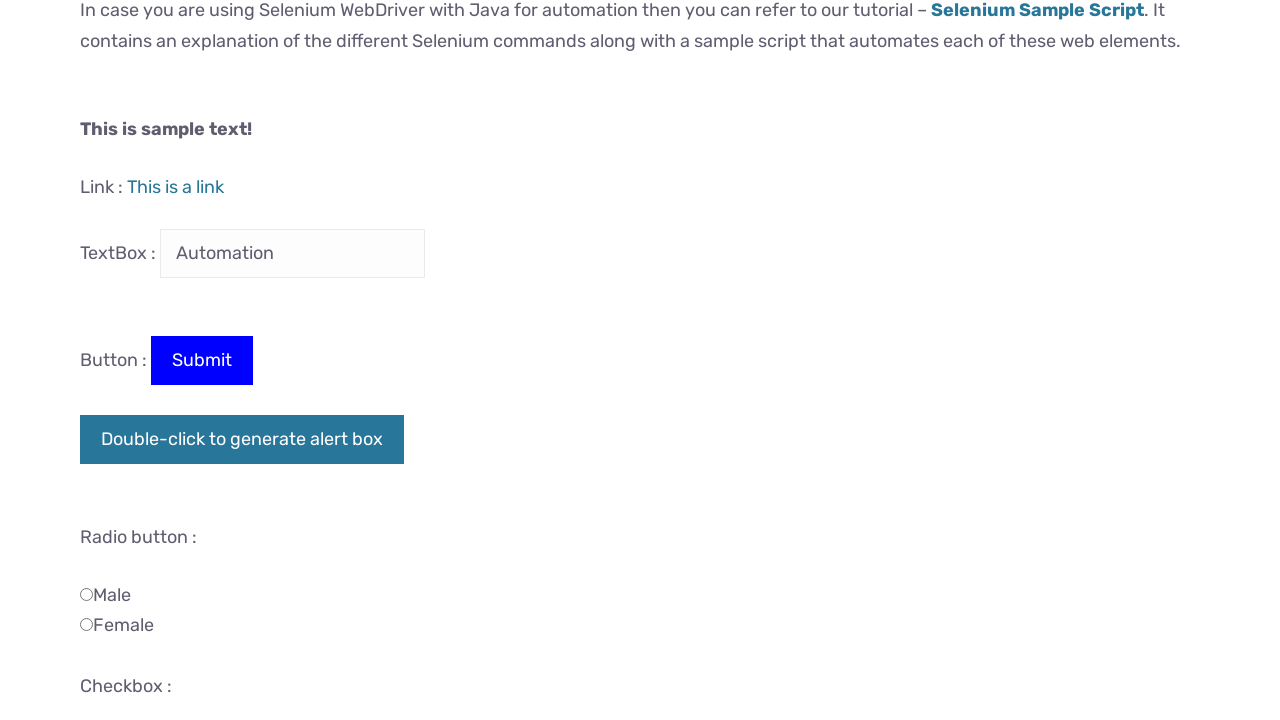

Waited for 'Useful Resources' heading to be visible
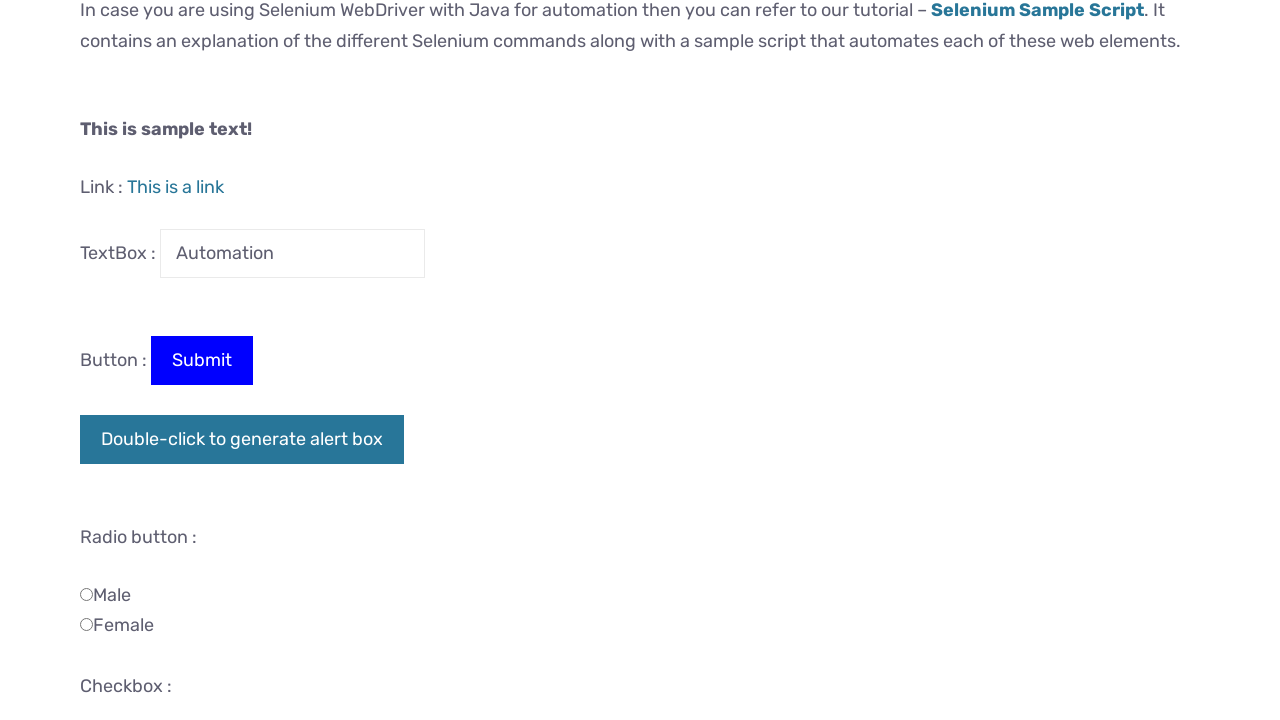

Scrolled to 'Useful Resources' section
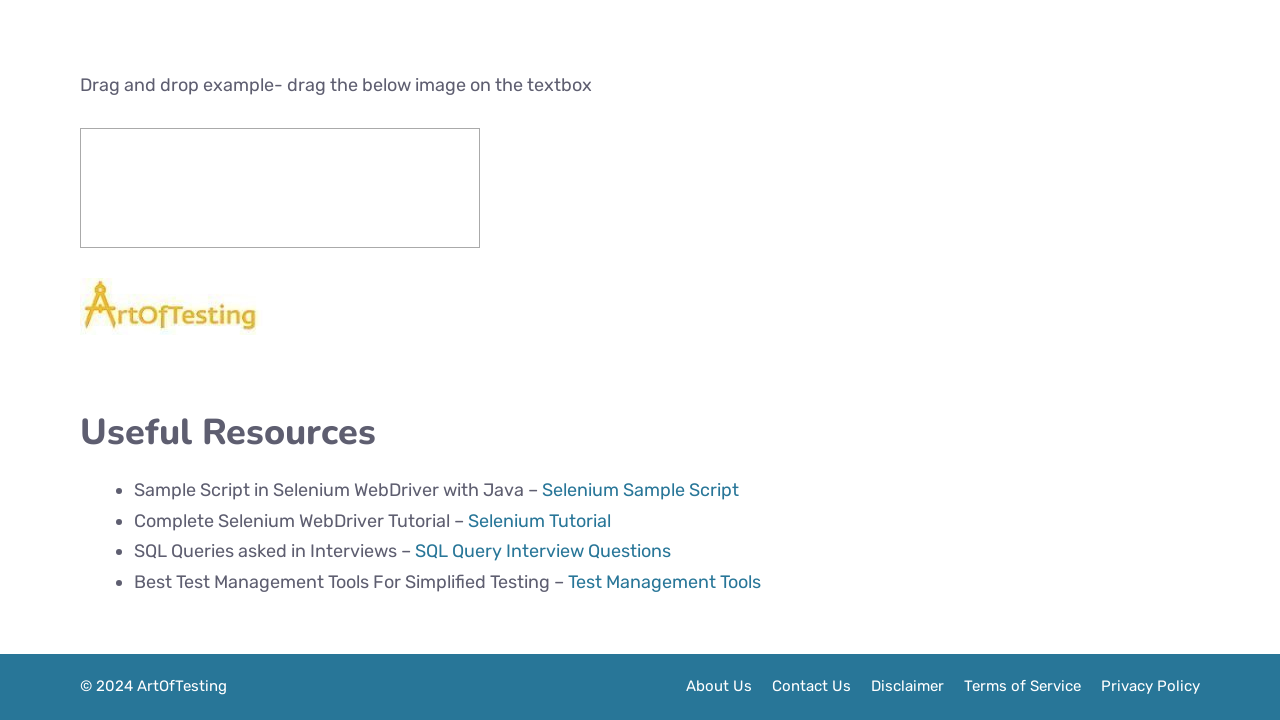

Waited for testing dropdown to be visible
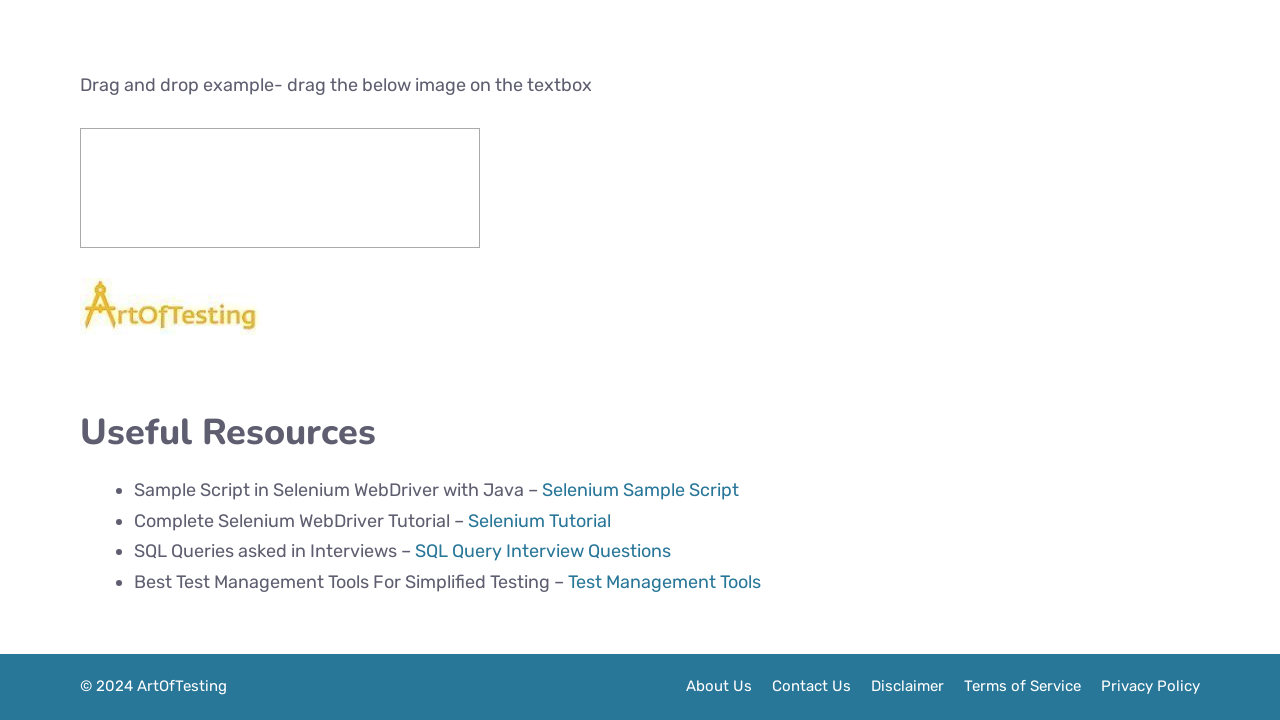

Scrolled to testing dropdown
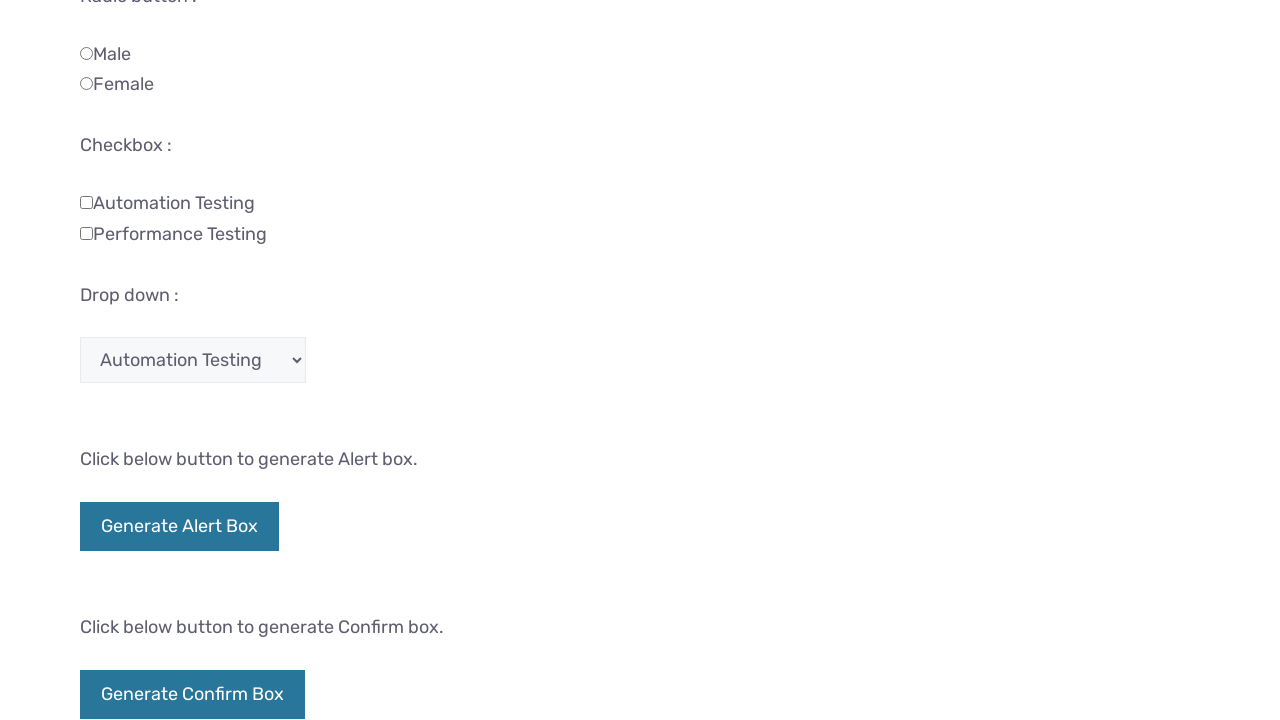

Selected 'Manual' option from testing dropdown on //select[@id='testingDropdown']
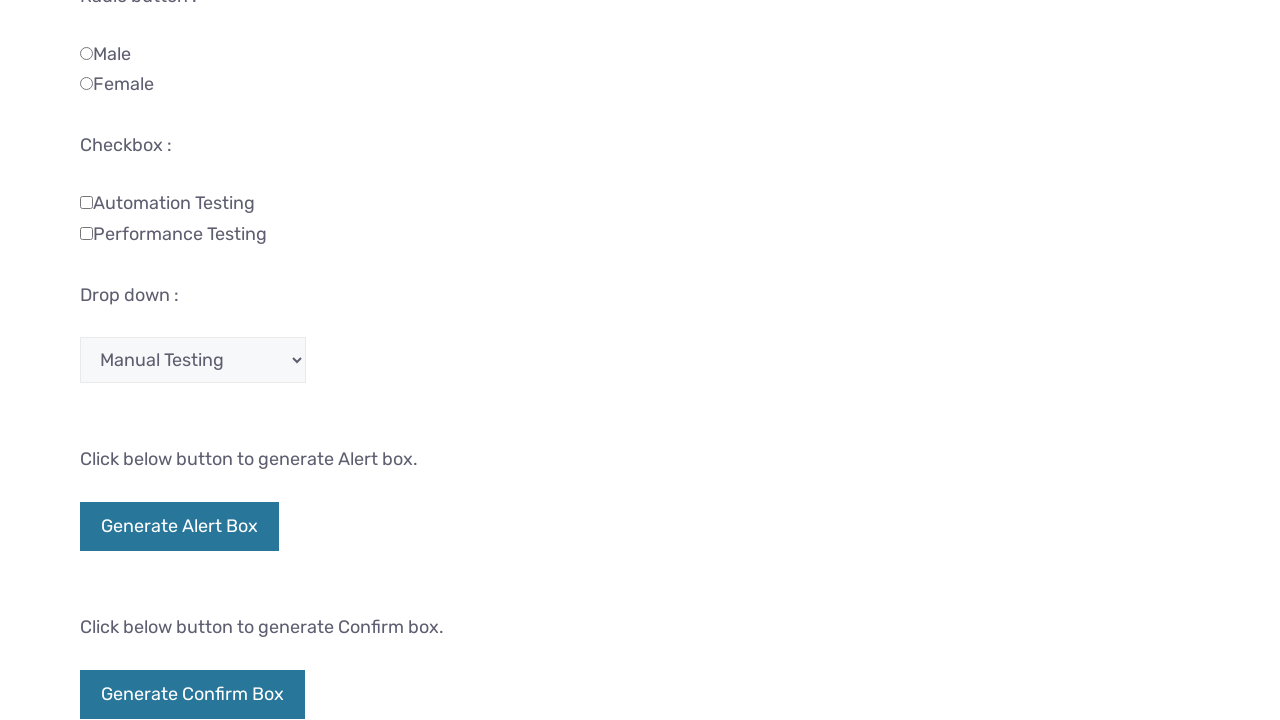

Waited for Generate Alert Box button to be visible
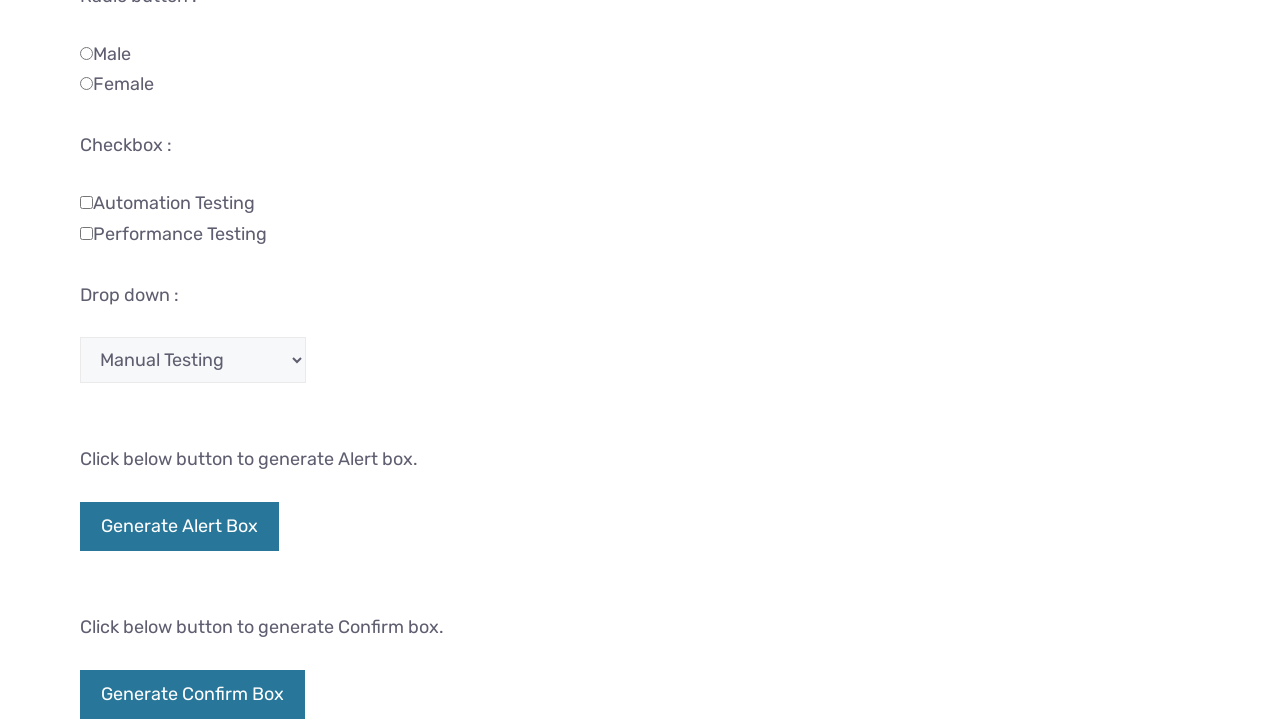

Clicked the Generate Alert Box button at (180, 527) on xpath=//button[contains(text(), 'Generate Alert Box')]
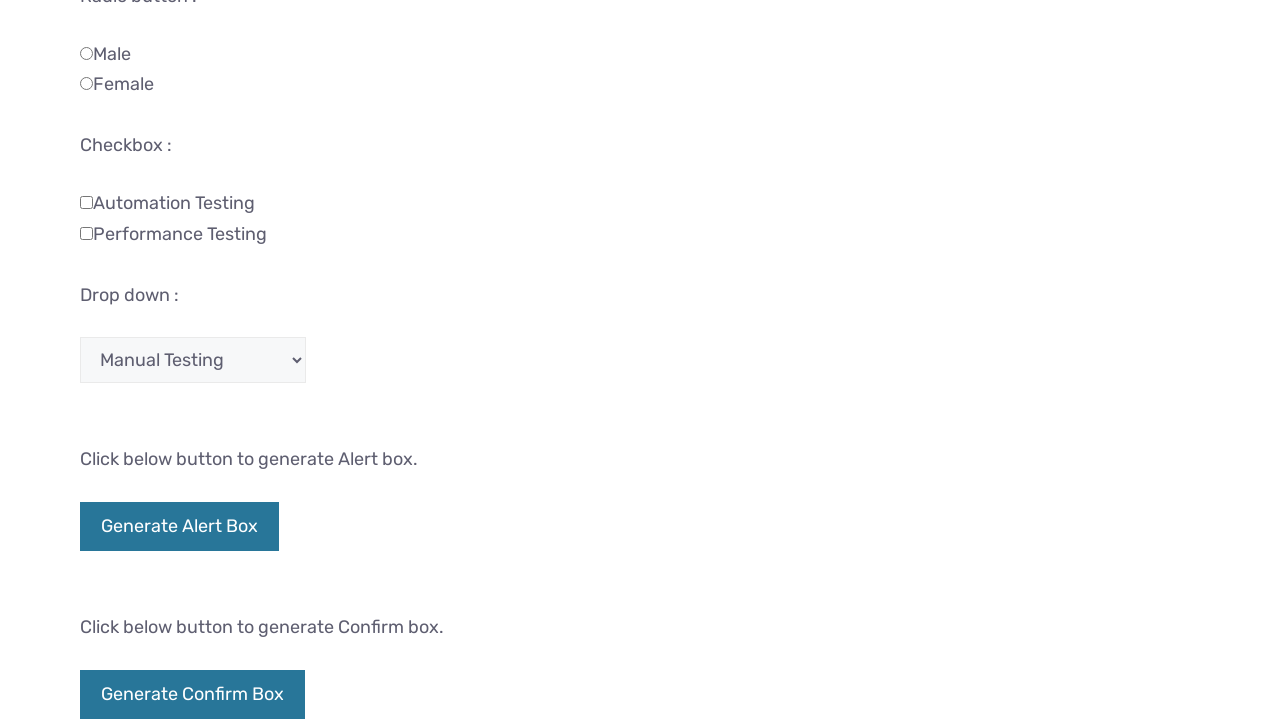

Set up alert dialog handler to accept alerts
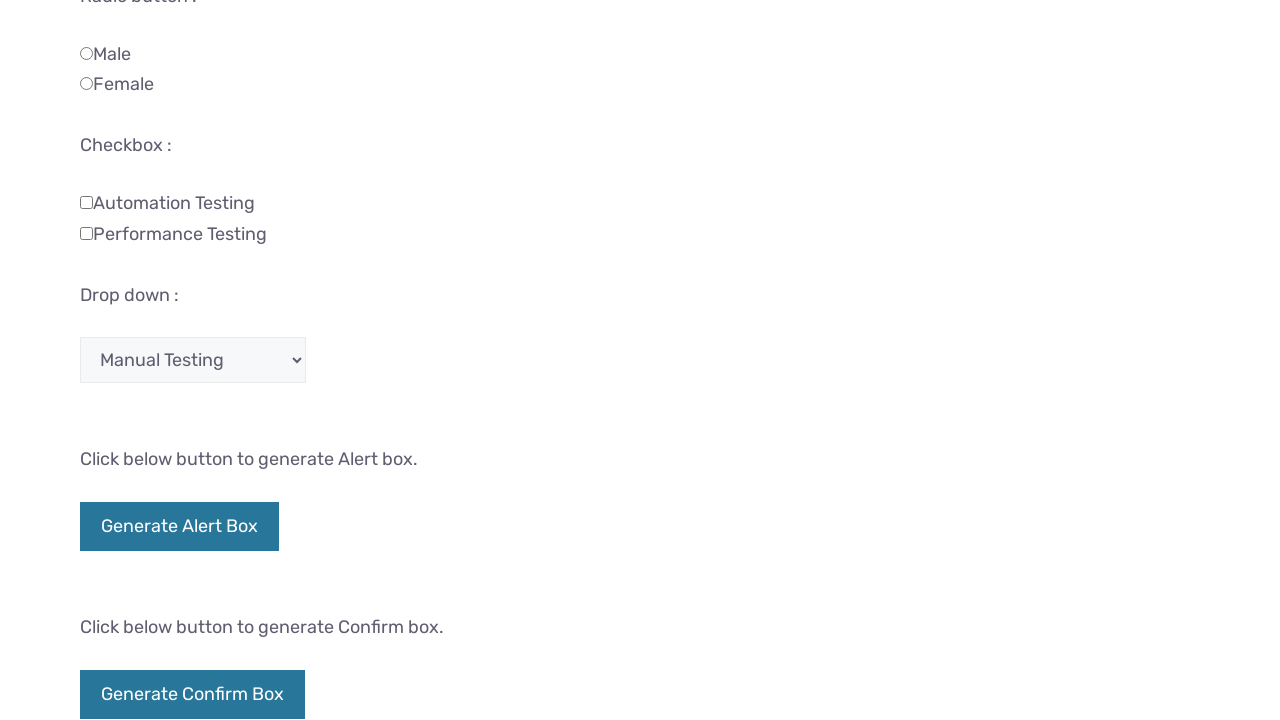

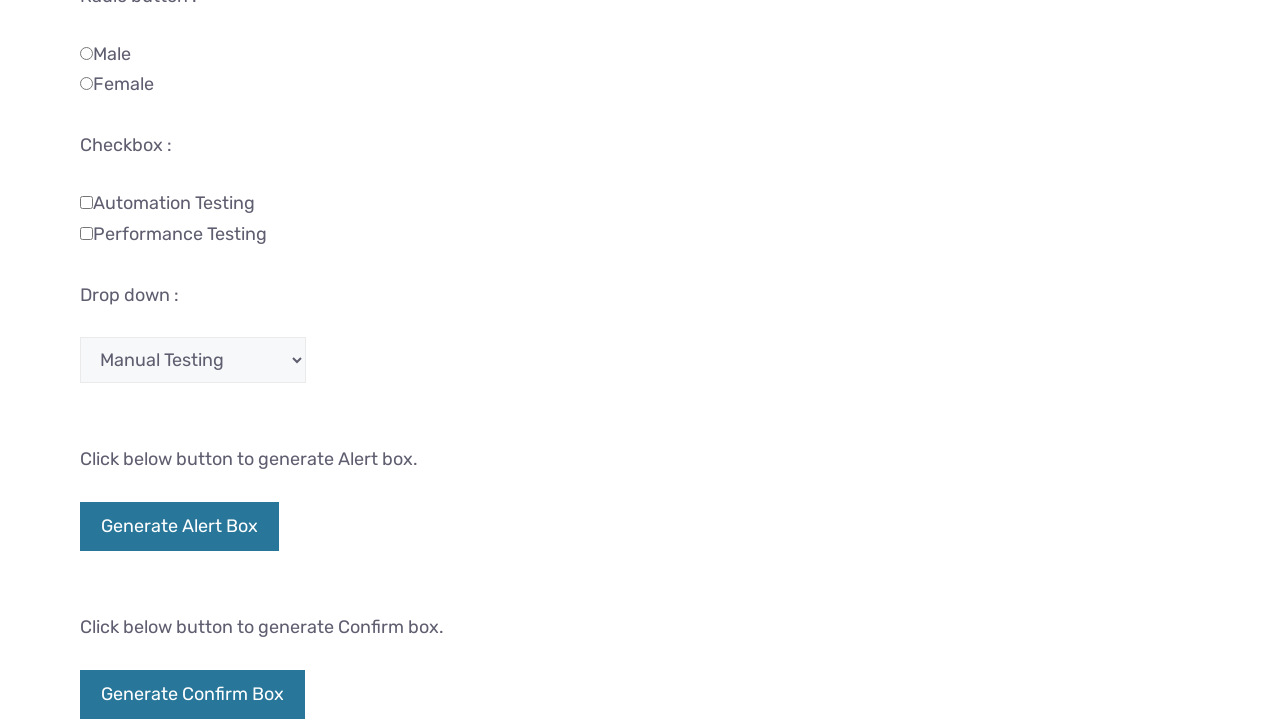